Tests Bootstrap dropdown functionality by clicking a dropdown button, iterating through menu items, and selecting the "JavaScript" option

Starting URL: http://seleniumpractise.blogspot.com/2016/08/bootstrap-dropdown-example-for-selenium.html

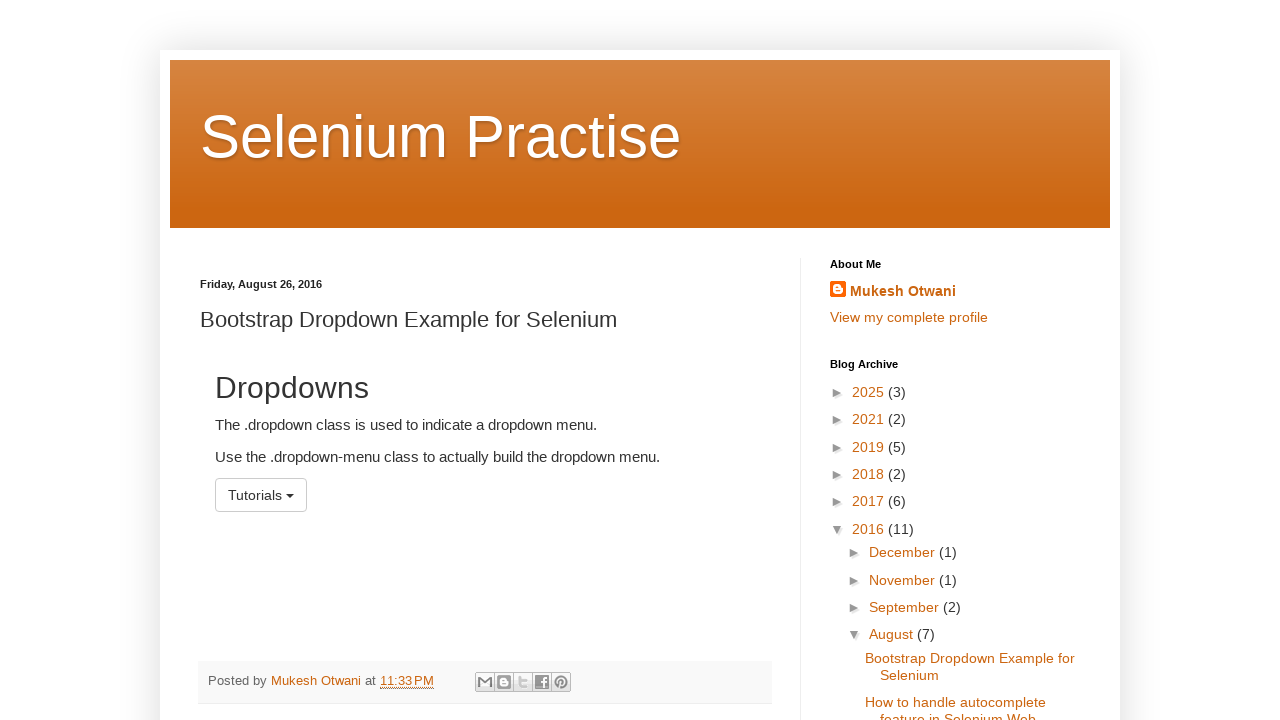

Clicked dropdown button to open the menu at (261, 495) on button#menu1
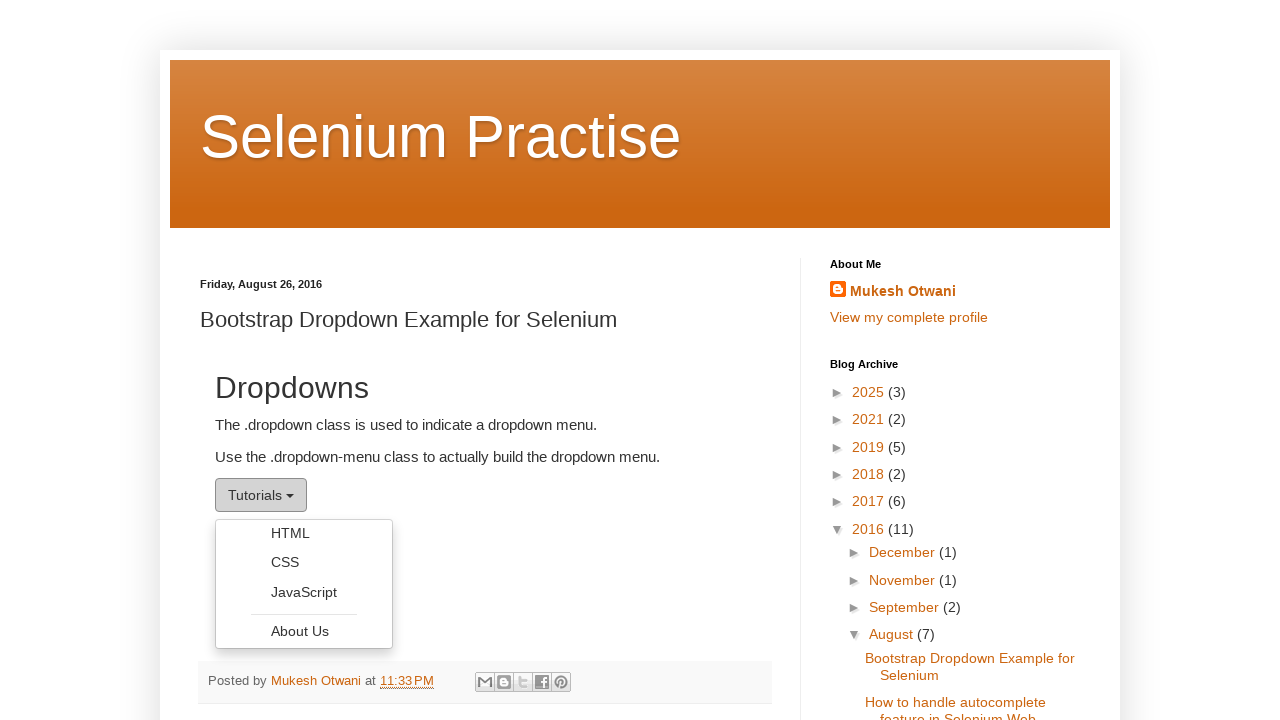

Dropdown menu became visible
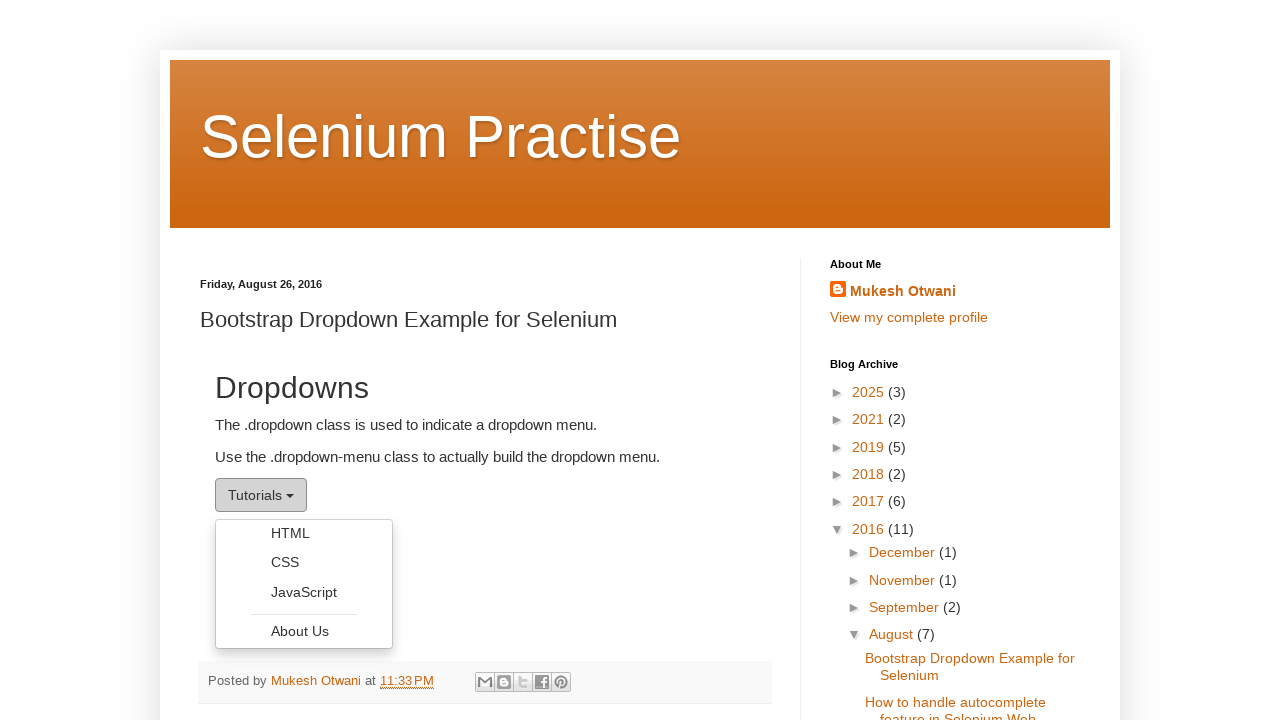

Selected 'JavaScript' option from dropdown menu at (304, 592) on ul.dropdown-menu li a:has-text('JavaScript')
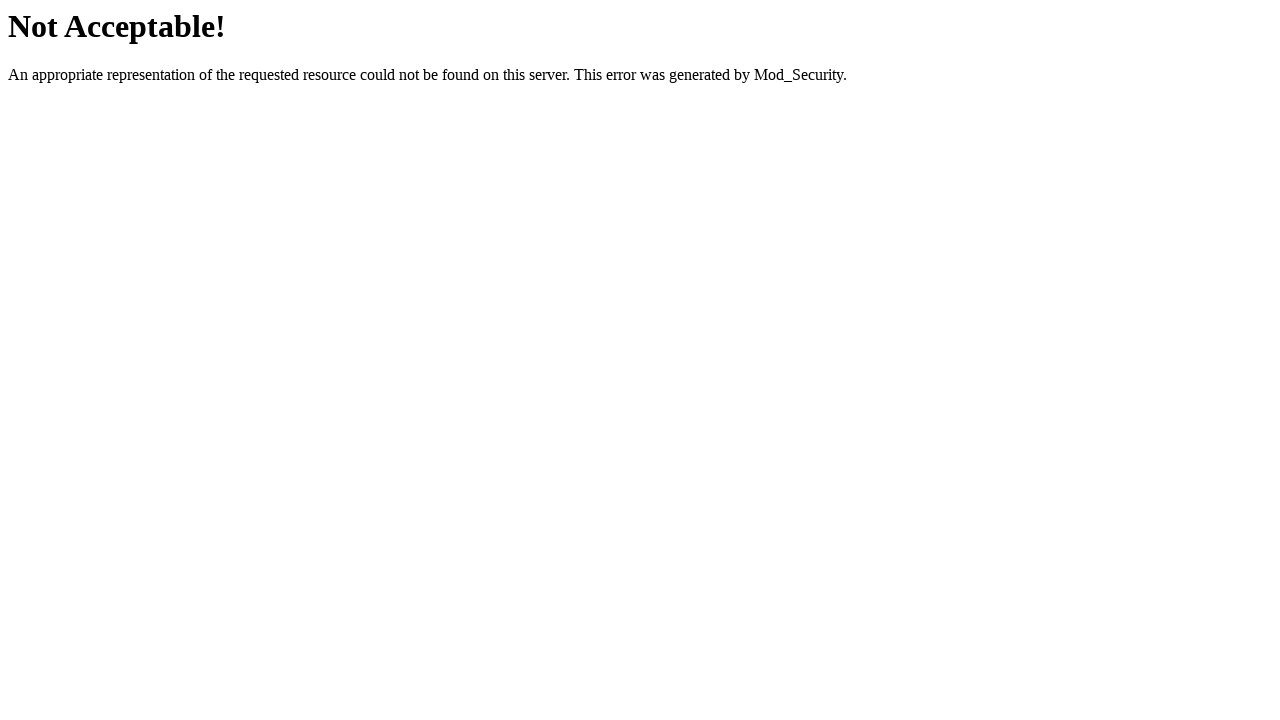

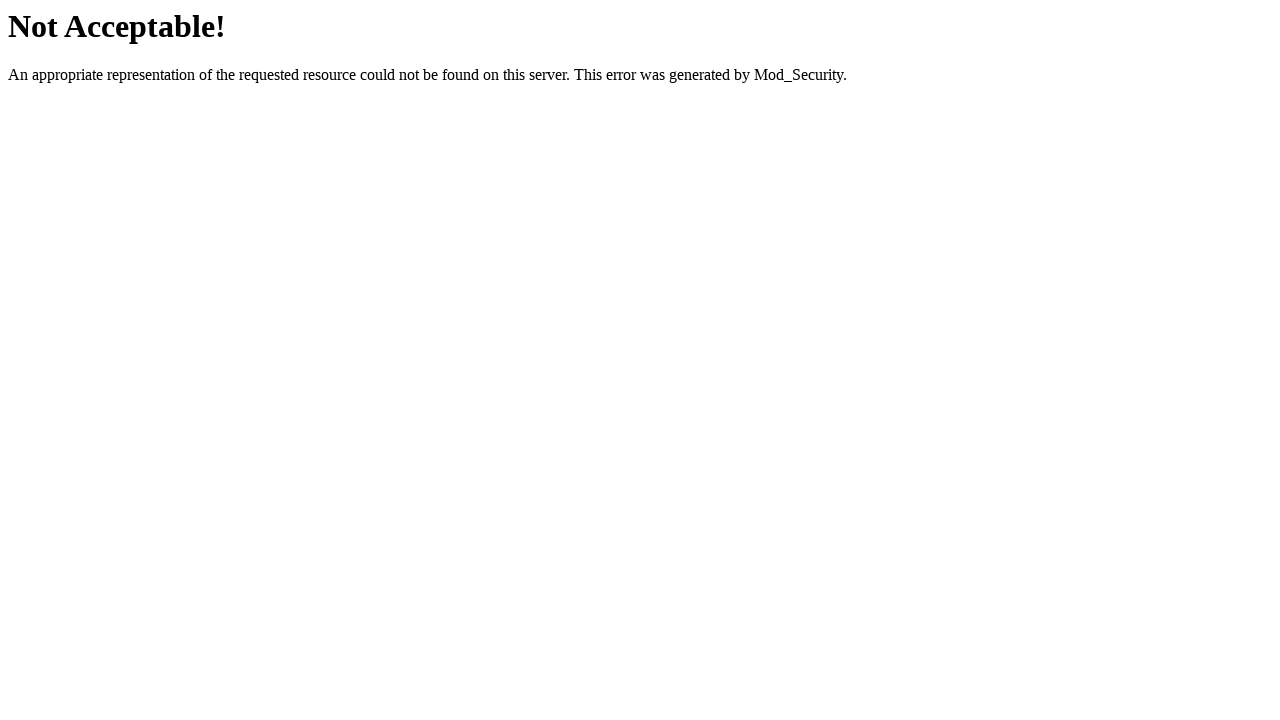